Tests static dropdown functionality by selecting currency options using three different methods: by index, by visible text, and by value.

Starting URL: https://rahulshettyacademy.com/dropdownsPractise/

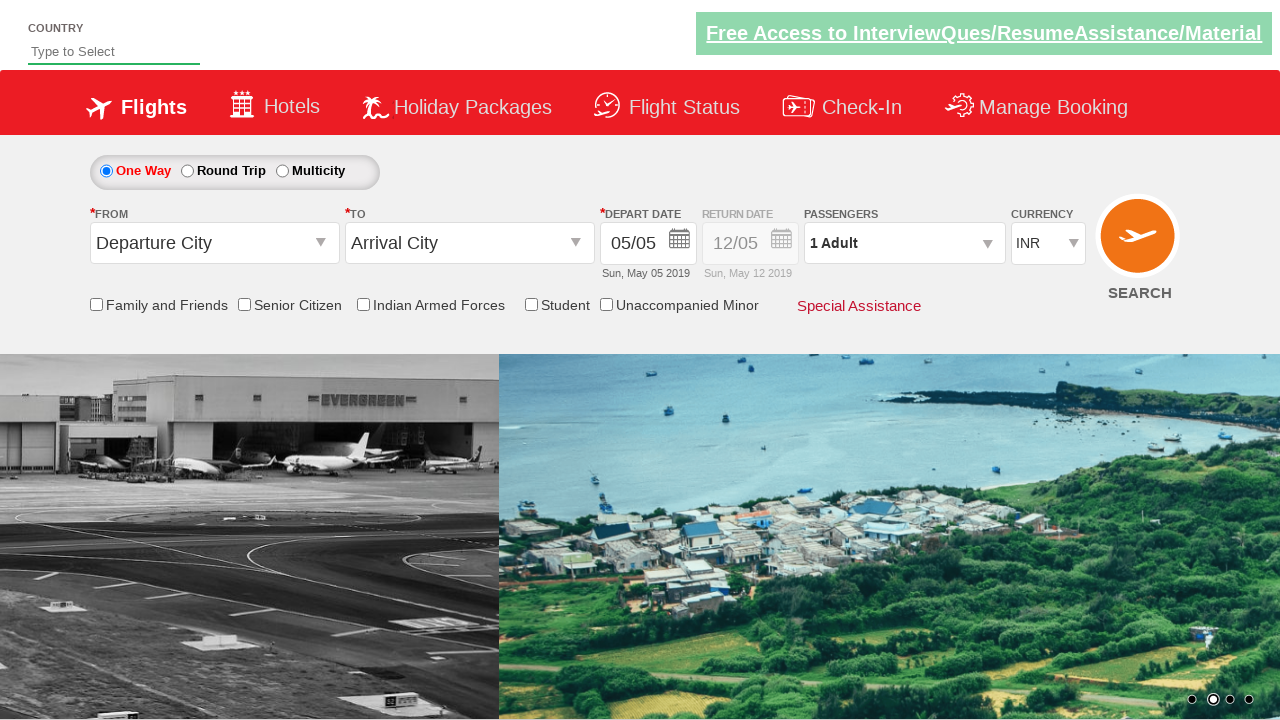

Navigated to dropdownsPractise page
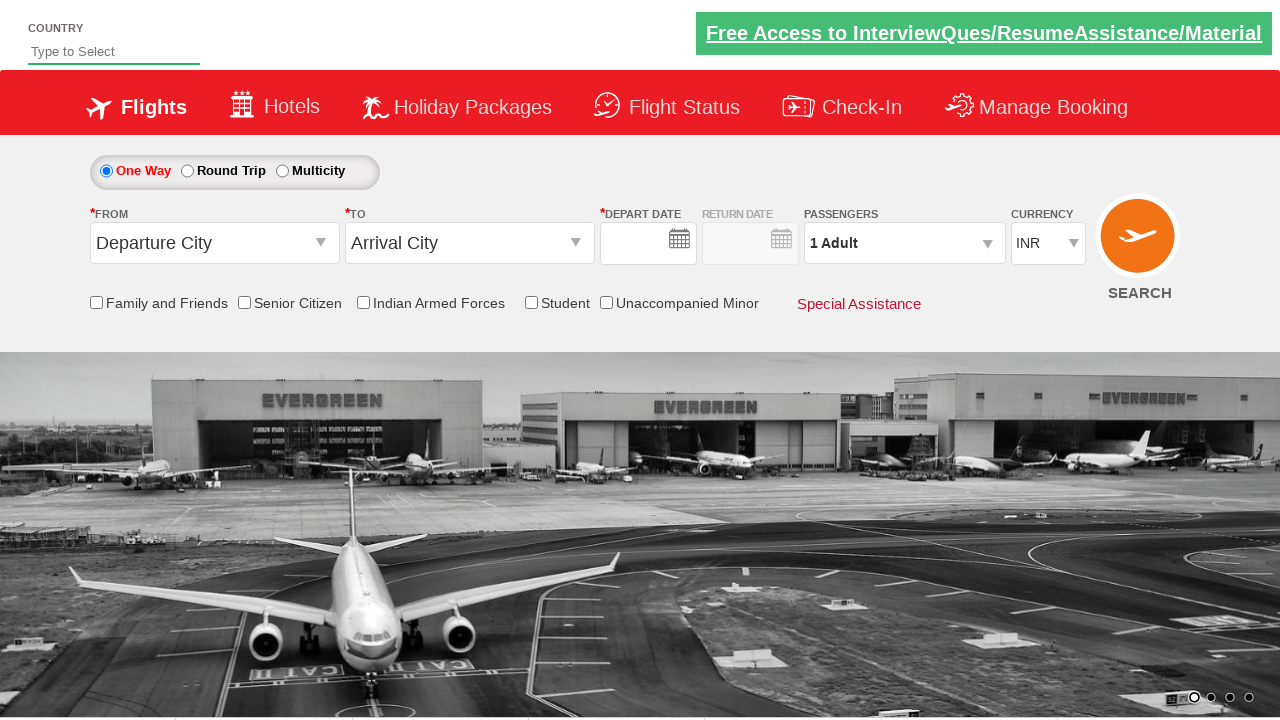

Located currency dropdown element
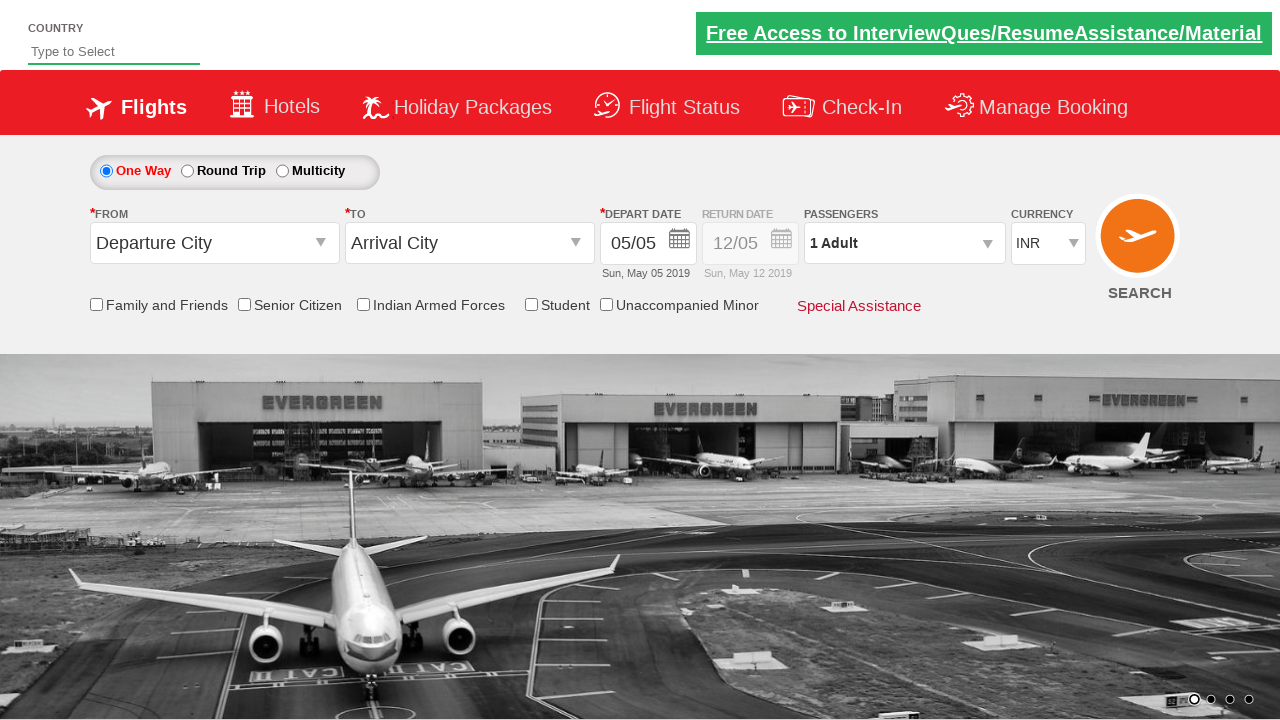

Selected currency dropdown option by index 0 on #ctl00_mainContent_DropDownListCurrency
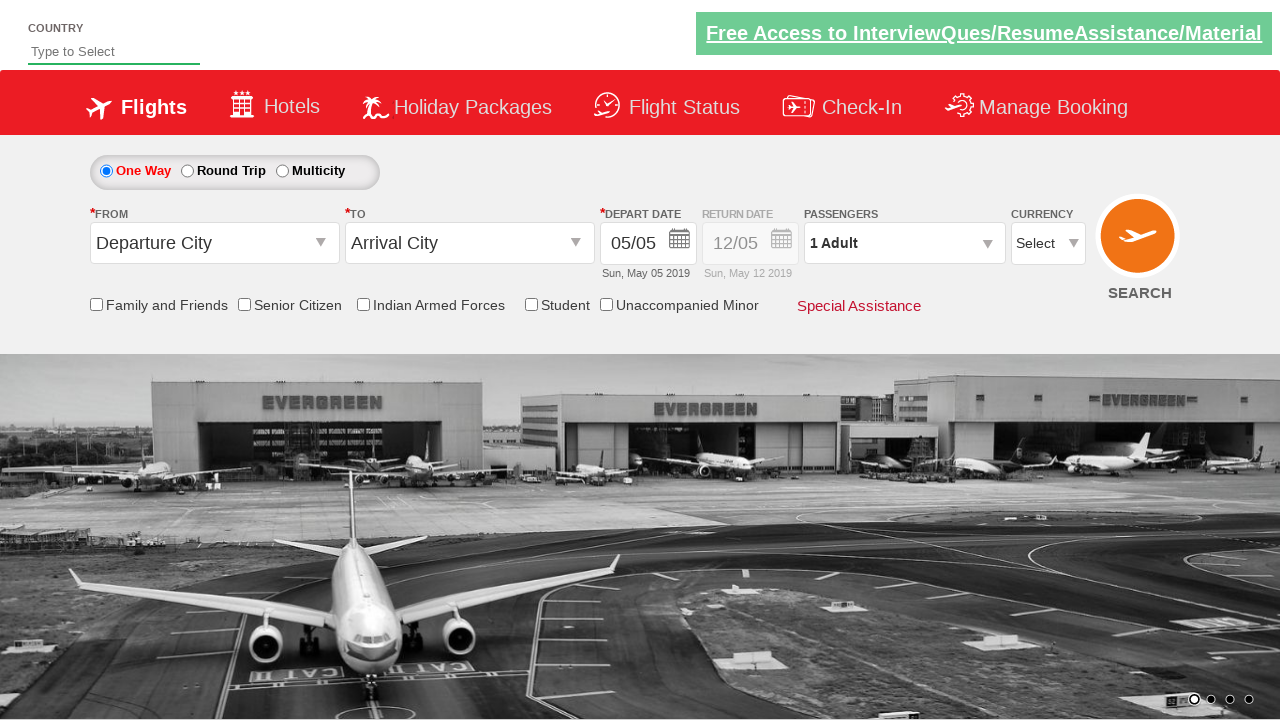

Selected currency dropdown option by visible text 'USD' on #ctl00_mainContent_DropDownListCurrency
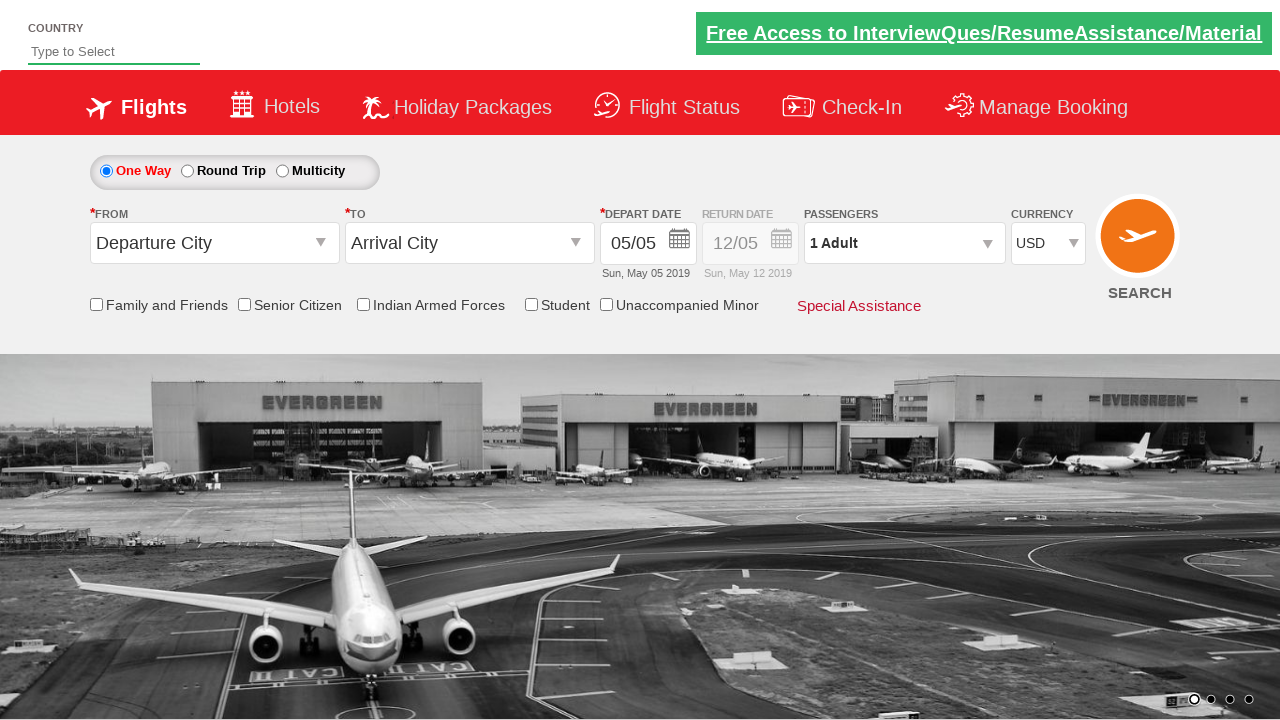

Selected currency dropdown option by value 'INR' on #ctl00_mainContent_DropDownListCurrency
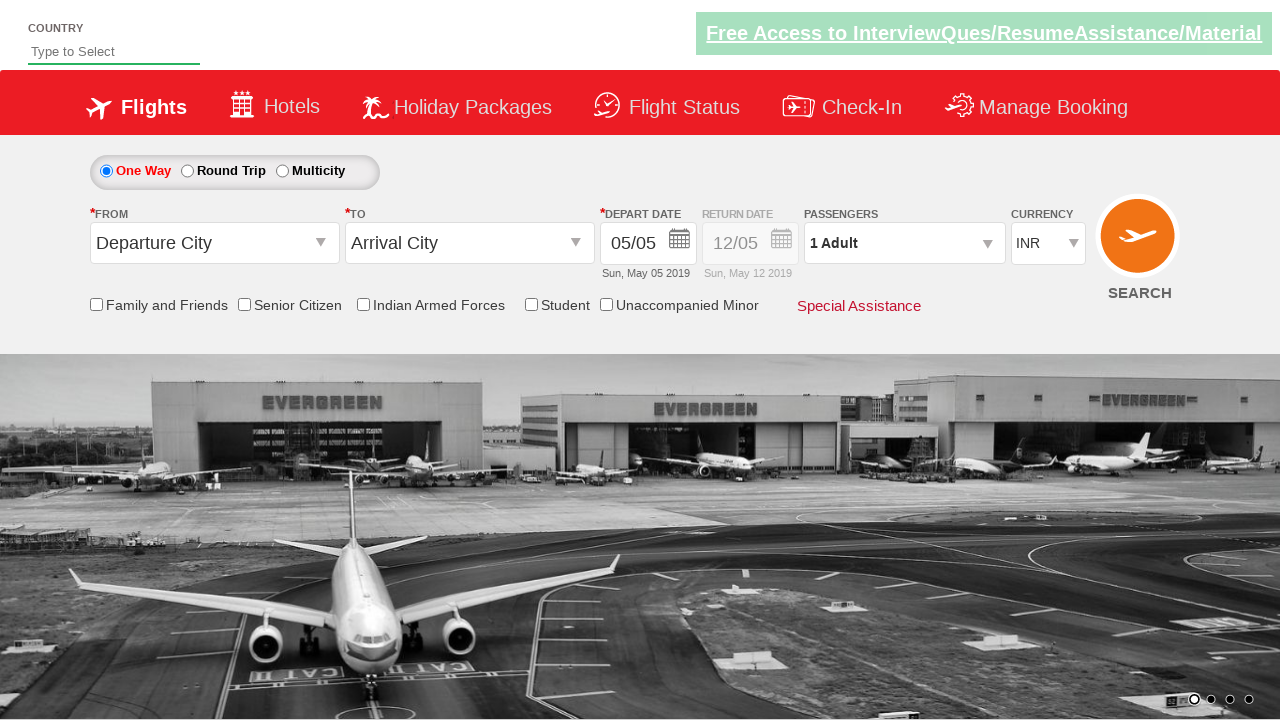

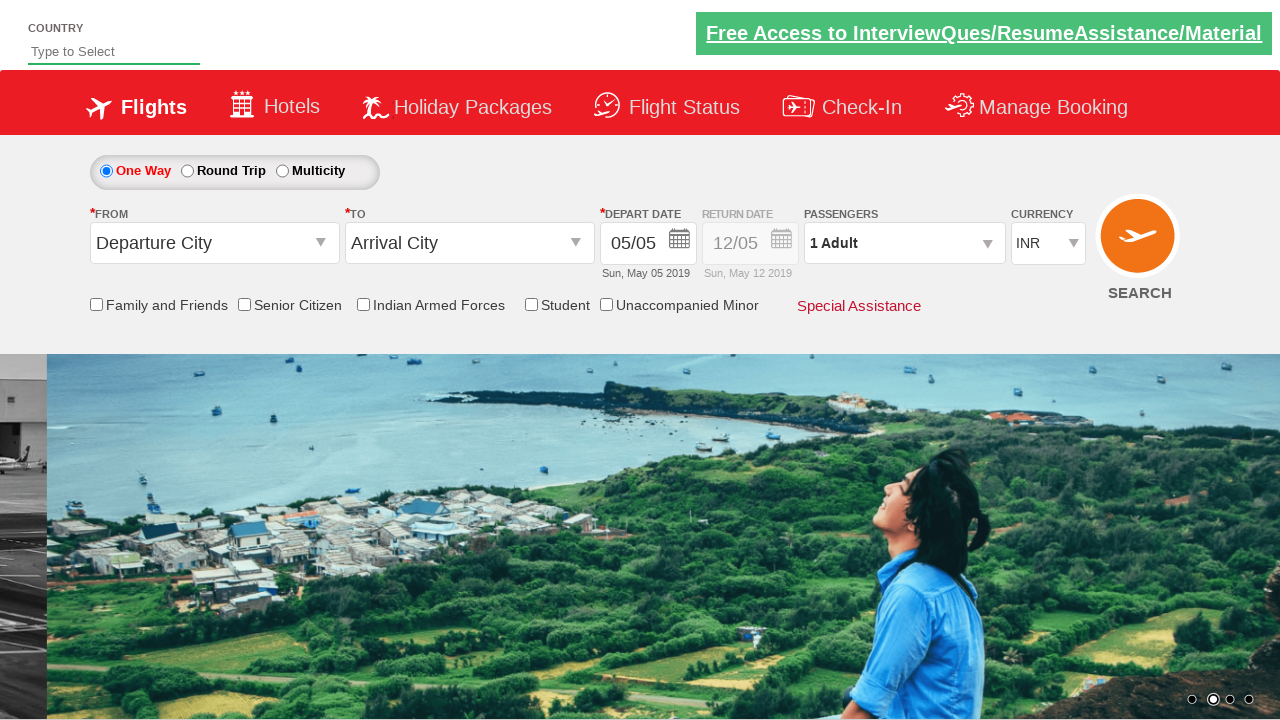